Tests switching to a new browser window by clicking a link and verifying the header text in the new window.

Starting URL: https://the-internet.herokuapp.com/windows

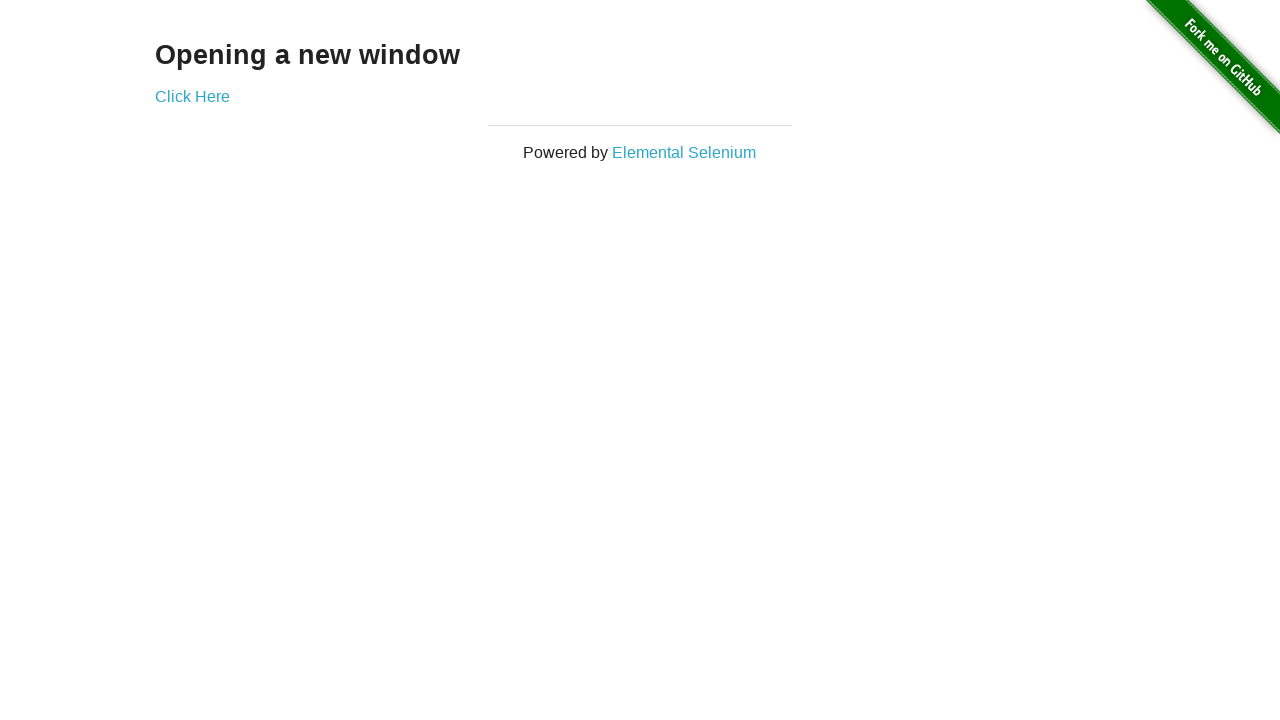

Waited for h3 header to load on initial page
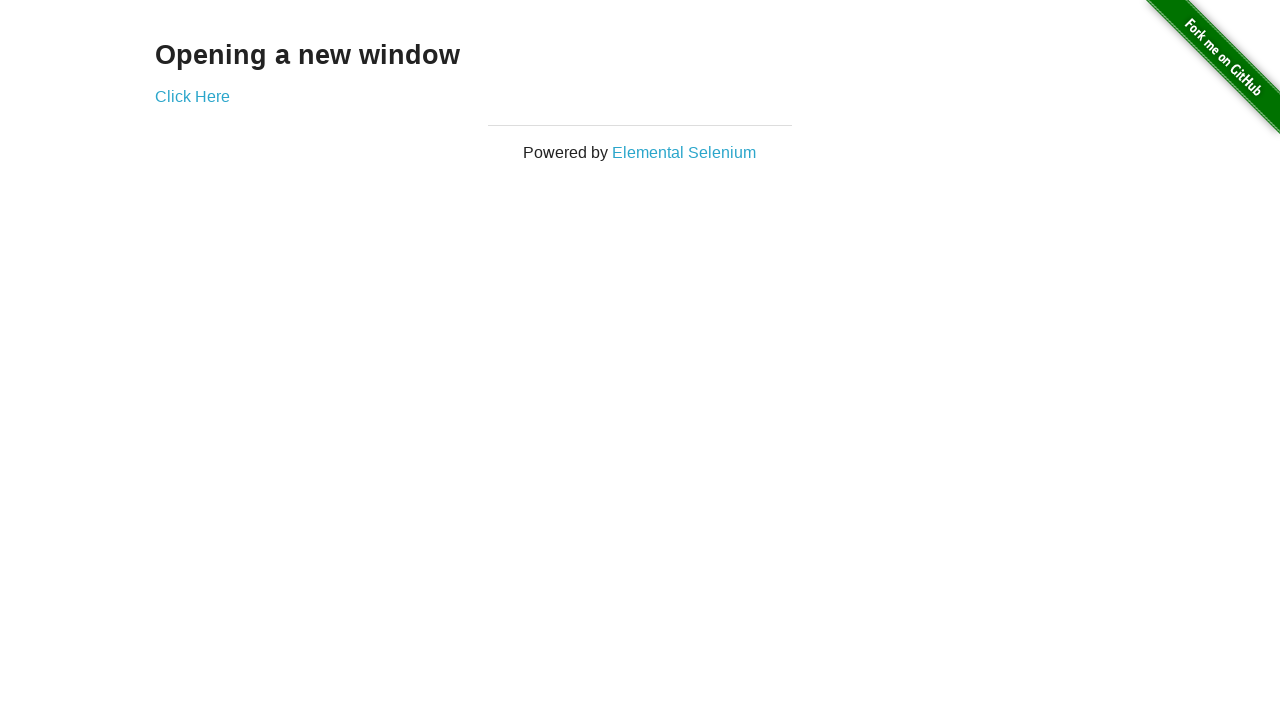

Verified initial page header text is 'Opening a new window'
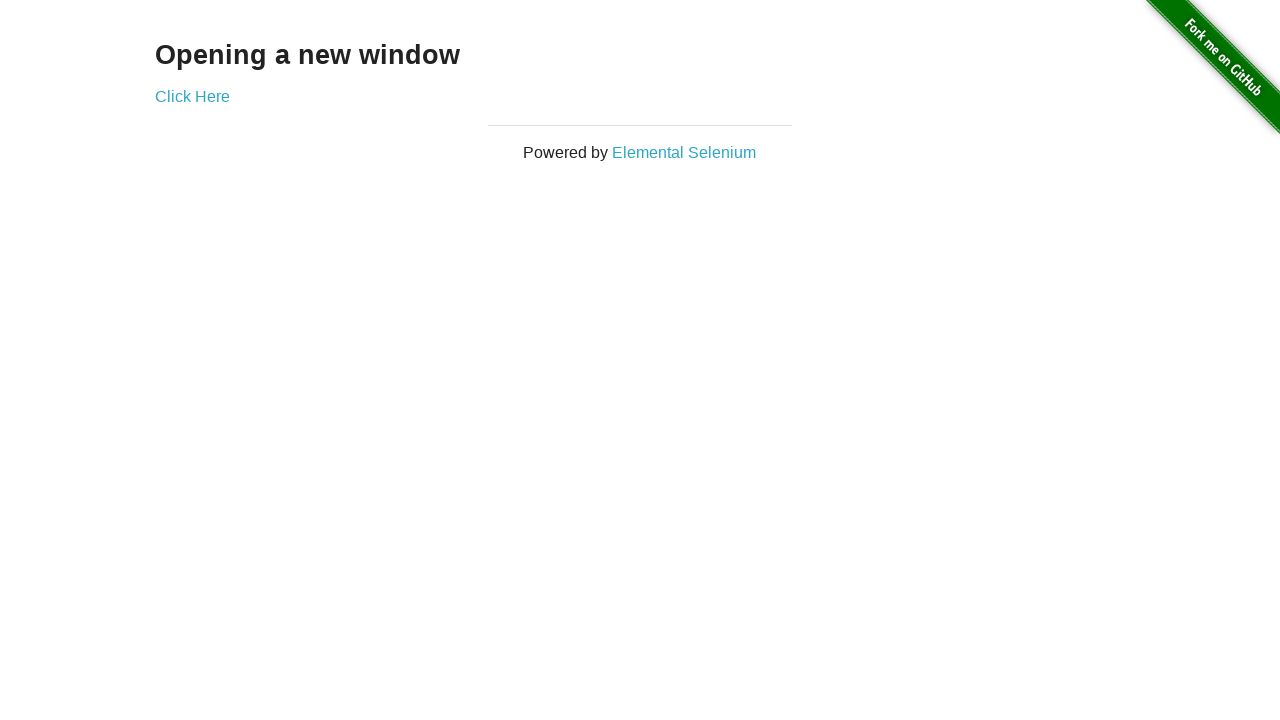

Clicked 'Click Here' link to open new window at (192, 96) on a:has-text('Click Here')
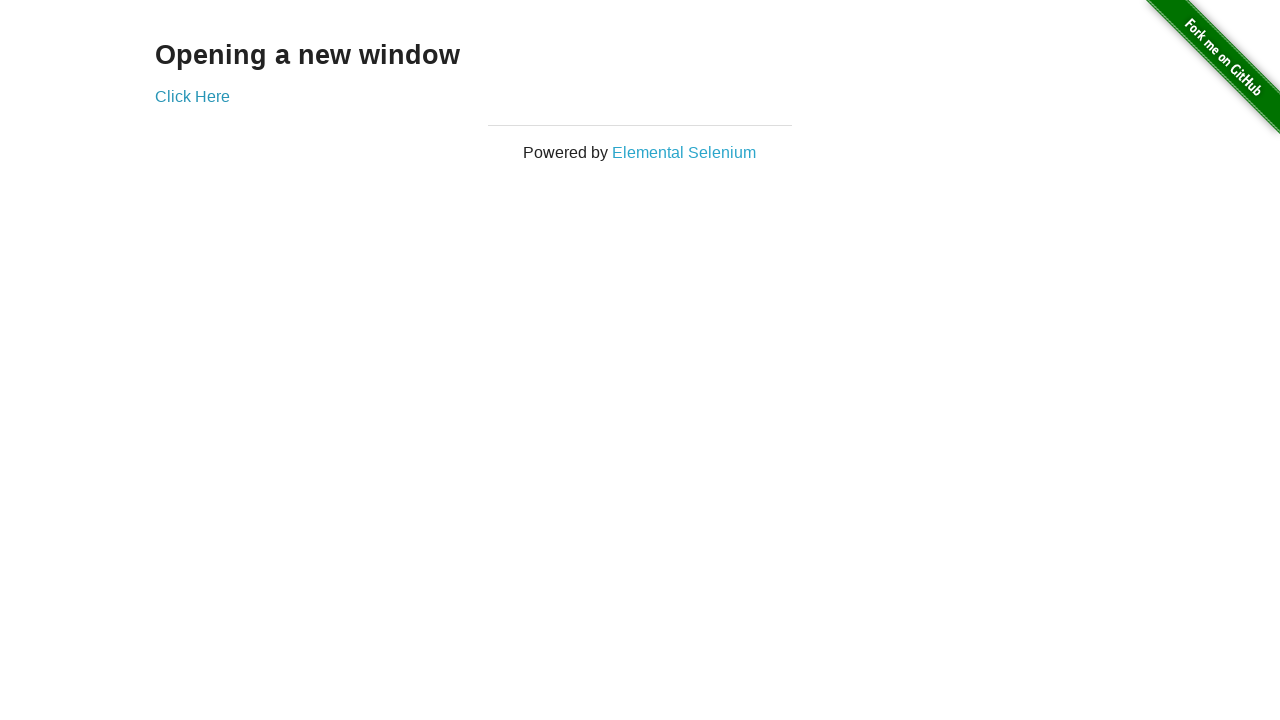

Captured new window page object
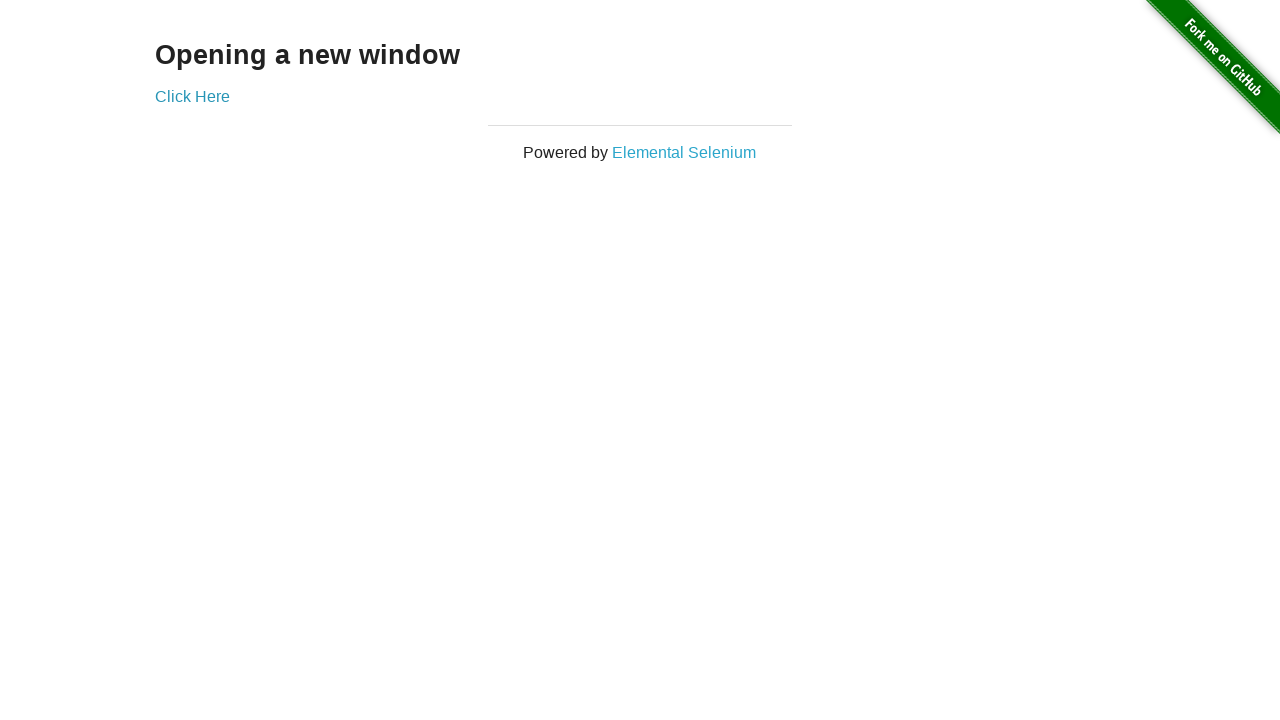

Waited for new window page to fully load
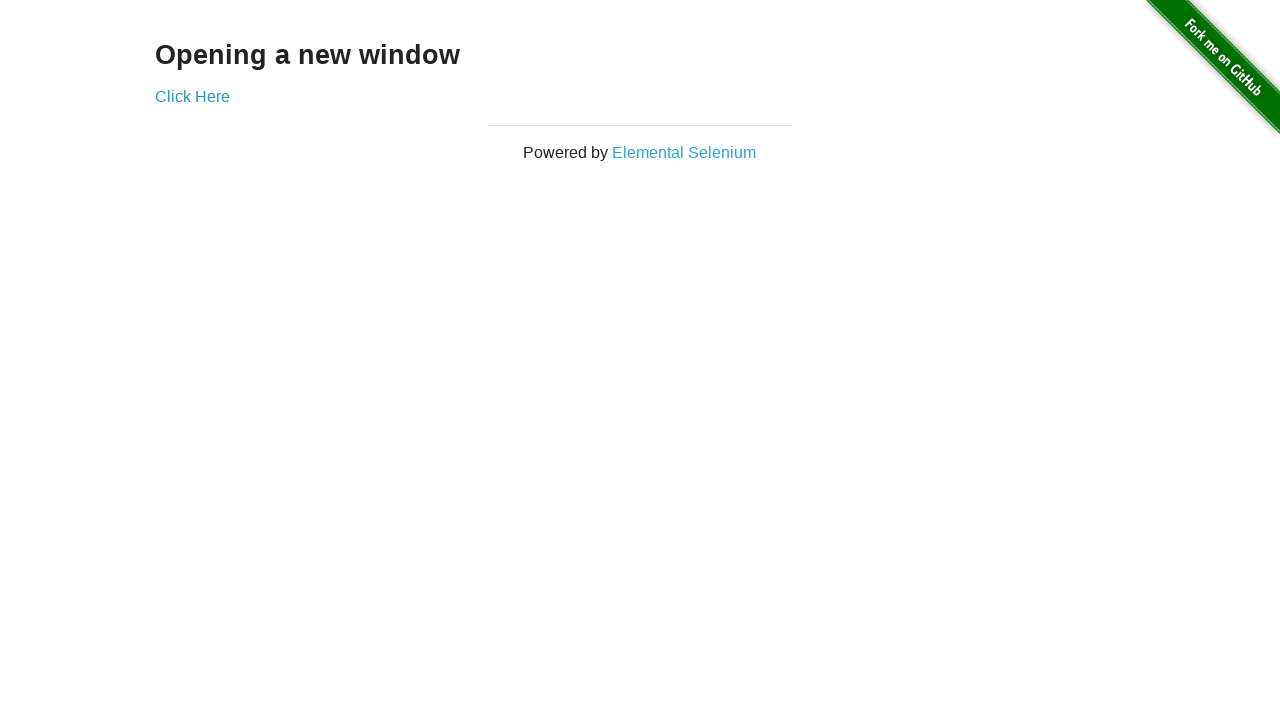

Waited for h3 header to load in new window
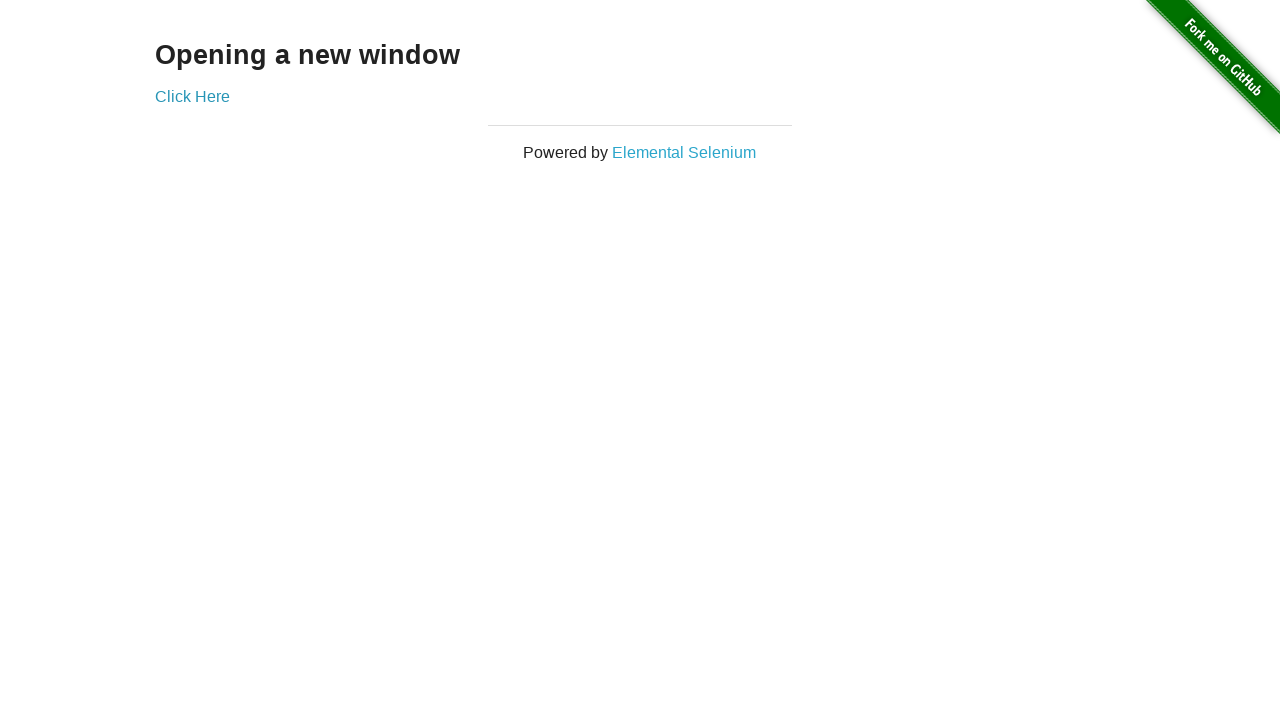

Verified new window header text is 'New Window'
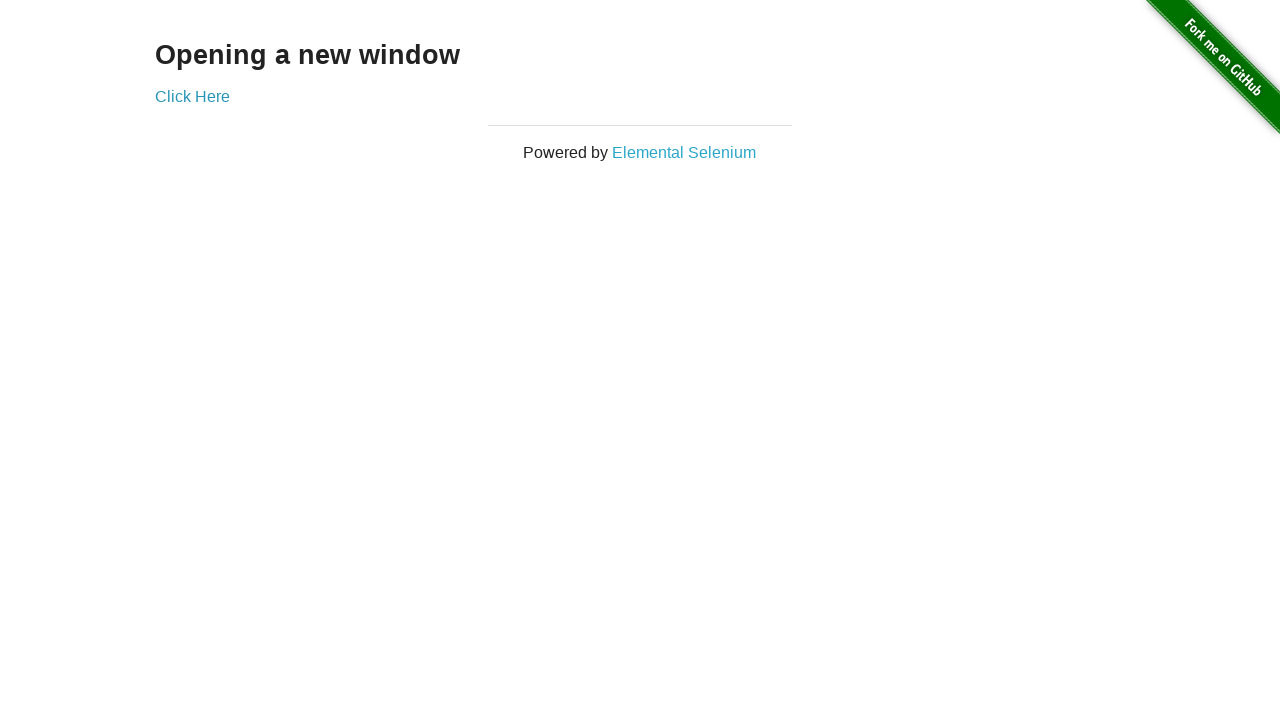

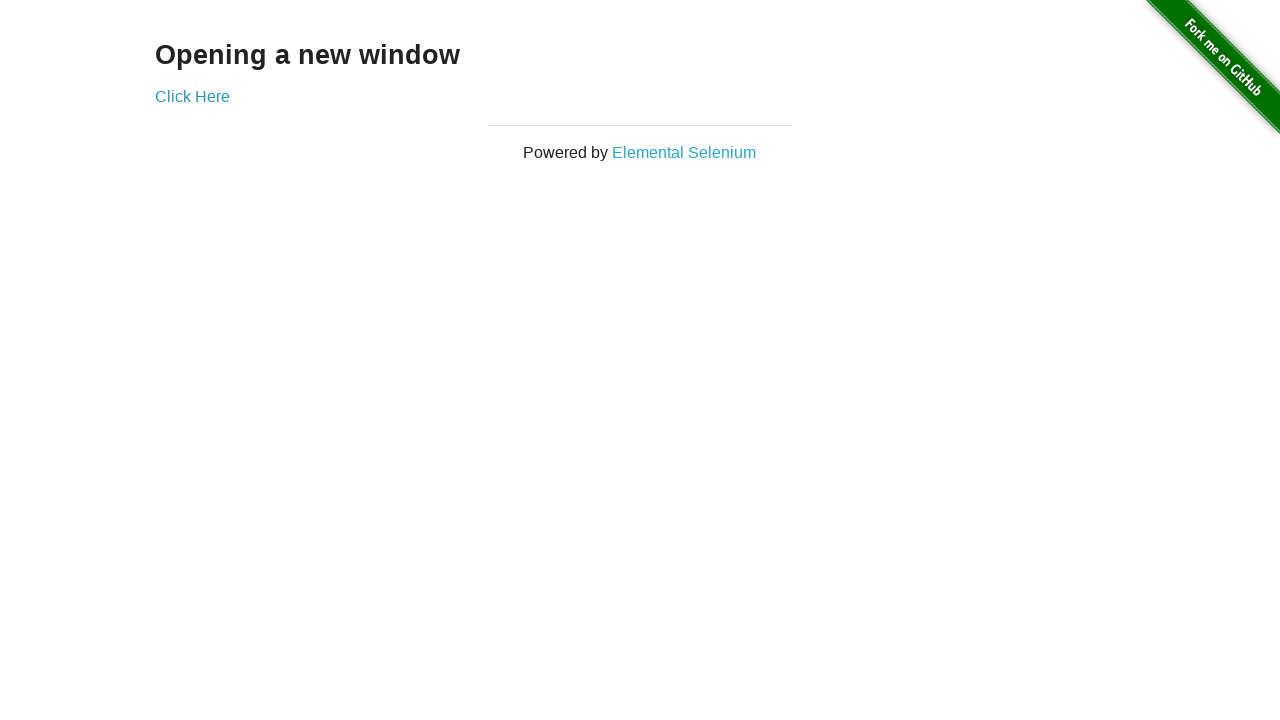